Tests various JavaScript alert interactions including simple alerts, confirmation dialogs, and prompt dialogs on the DemoQA alerts page

Starting URL: https://demoqa.com/alerts

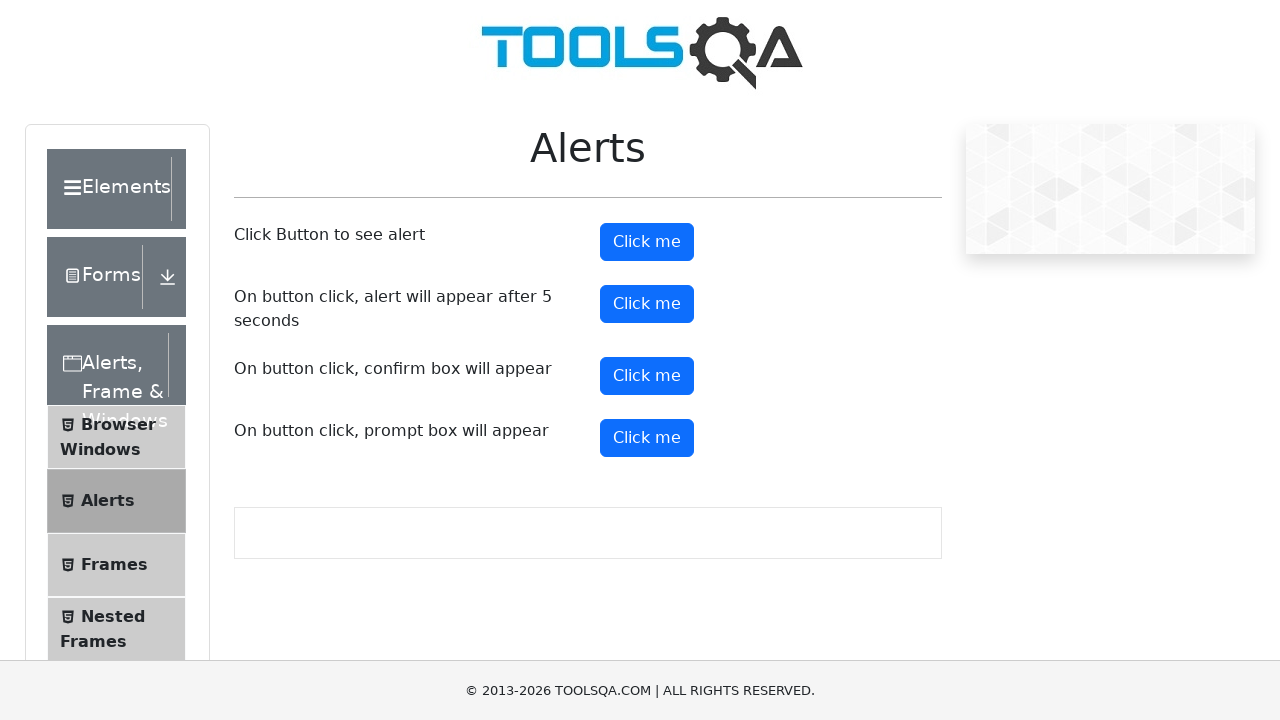

Navigated to DemoQA alerts page
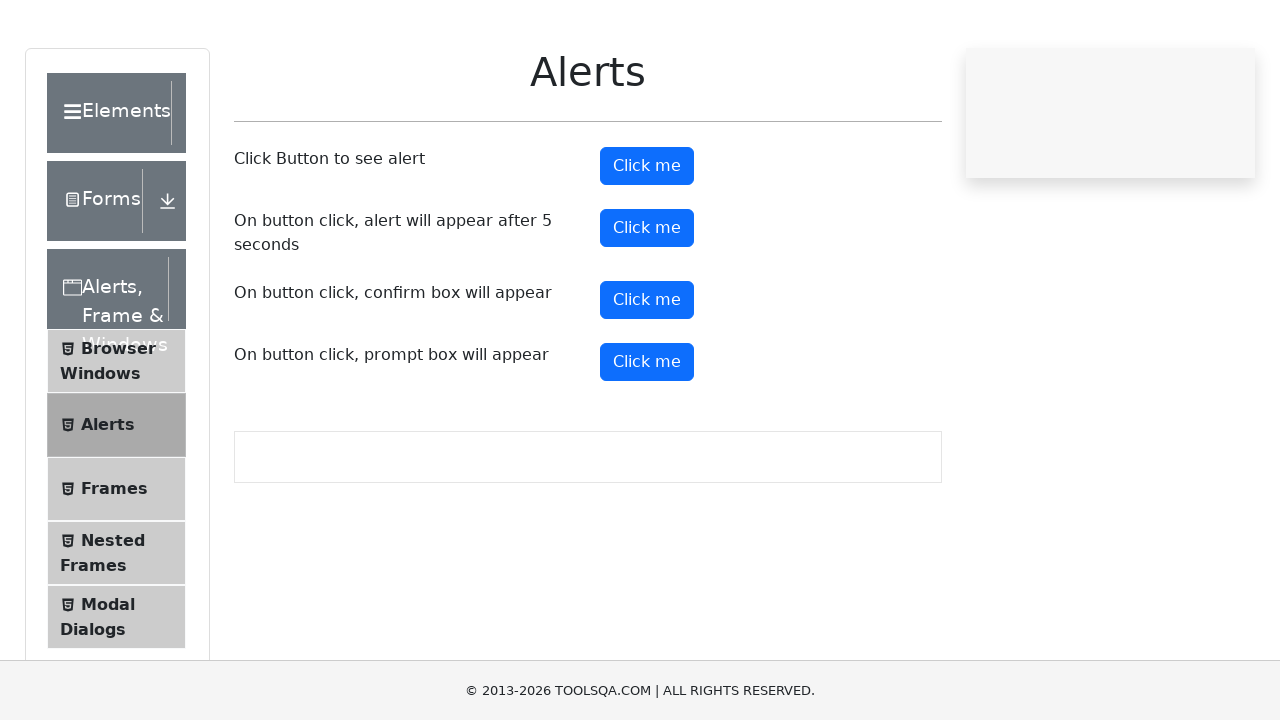

Clicked simple alert button at (647, 242) on #alertButton
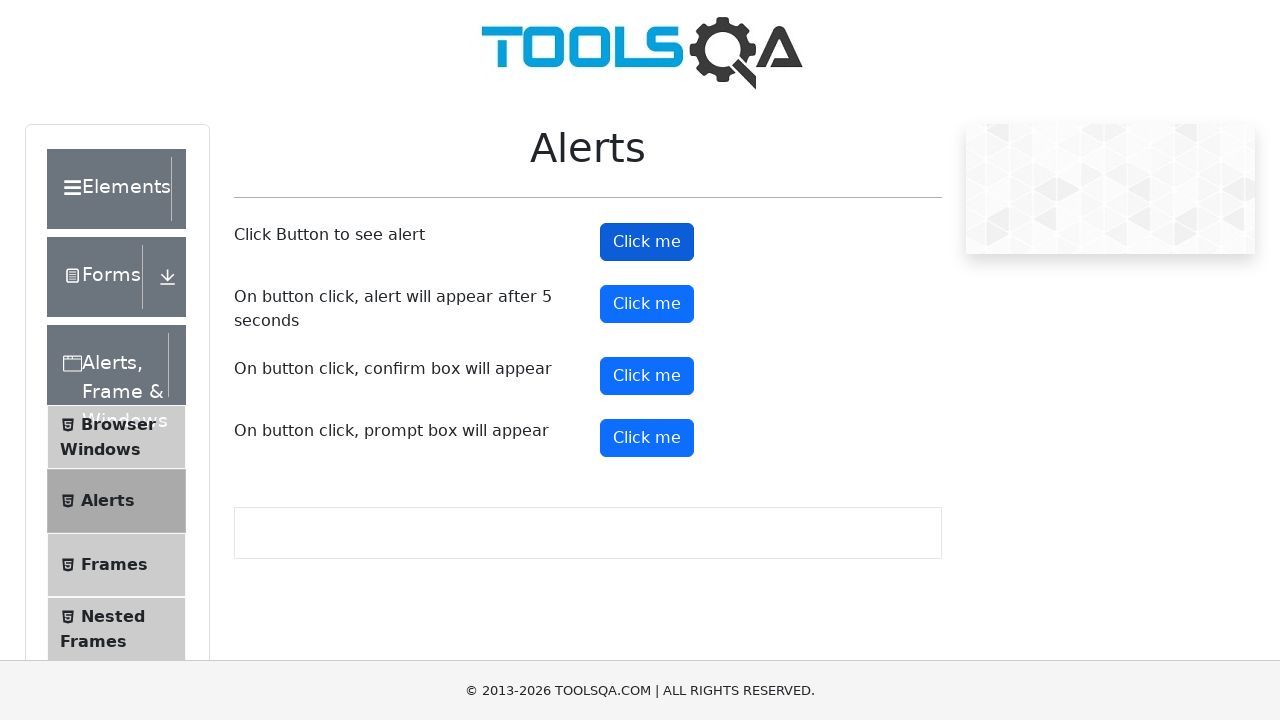

Set up dialog handler to accept alerts
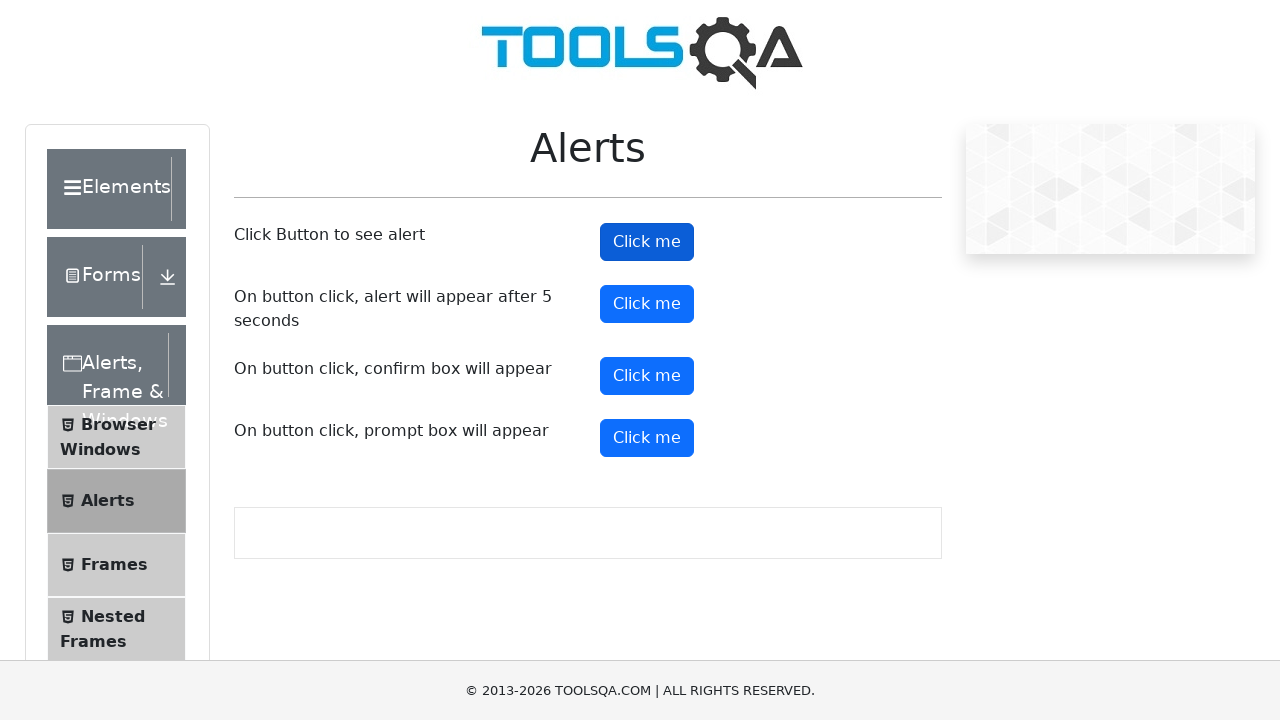

Clicked confirmation dialog button at (647, 376) on #confirmButton
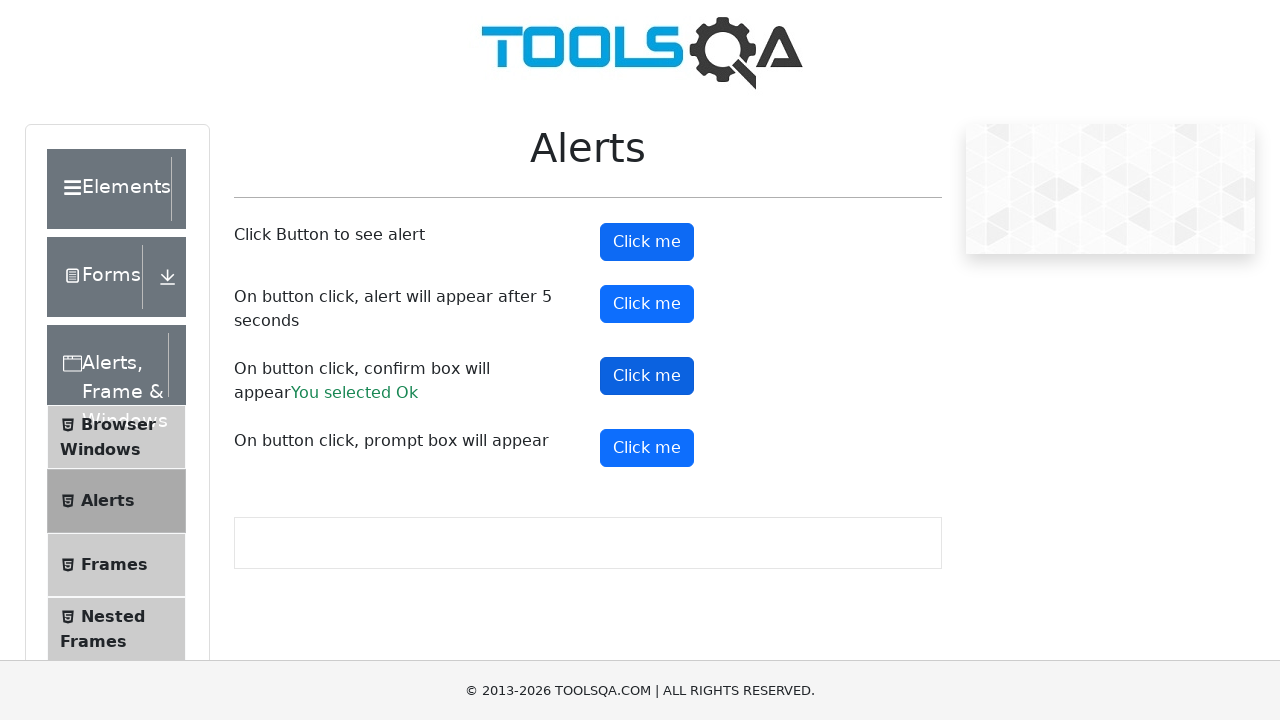

Set up dialog handler to accept prompts with input 'kk'
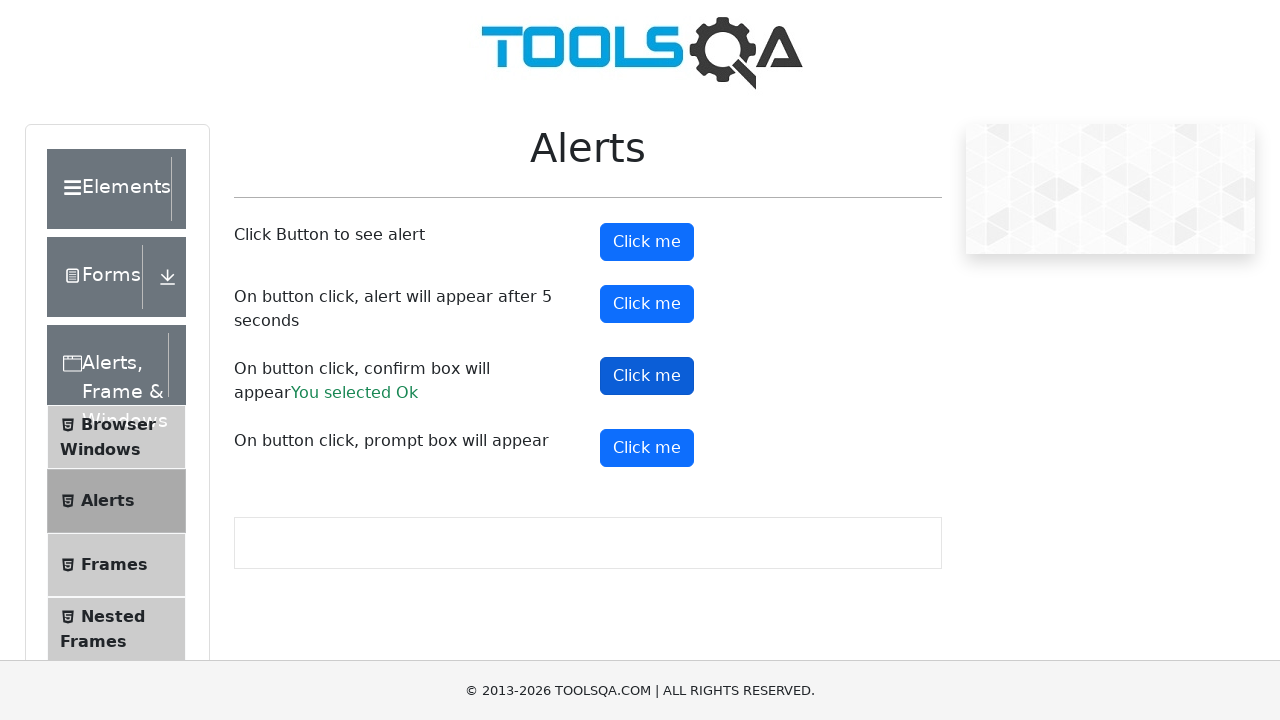

Clicked prompt dialog button at (647, 448) on #promtButton
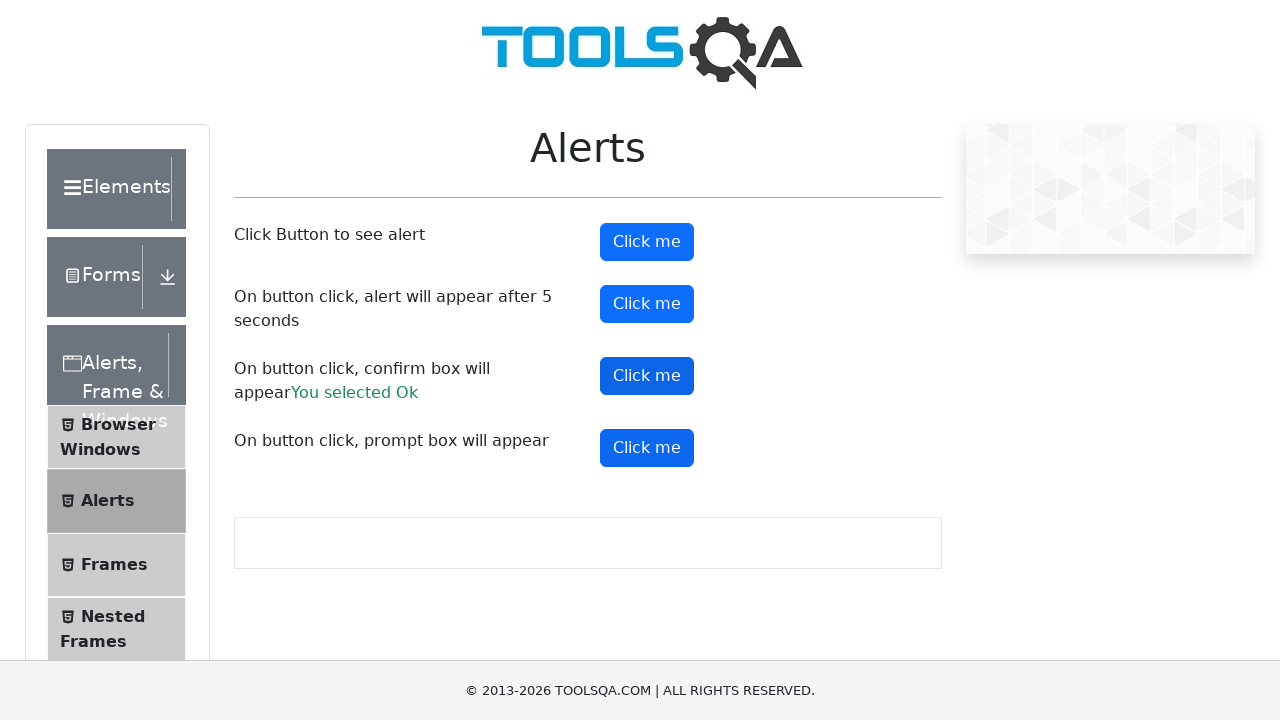

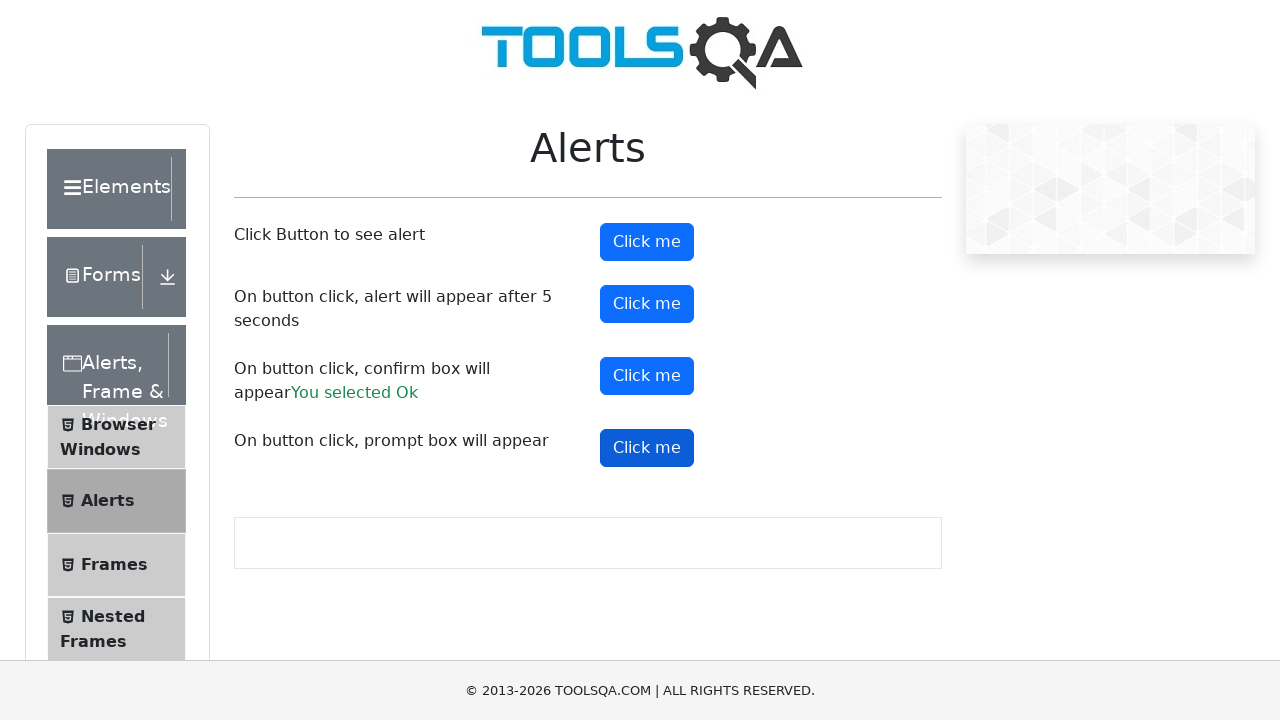